Demonstrates various WebElement methods including filling form fields, clearing them, and retrieving element attributes and text on the Saucedemo test site

Starting URL: https://www.saucedemo.com/v1/index.html

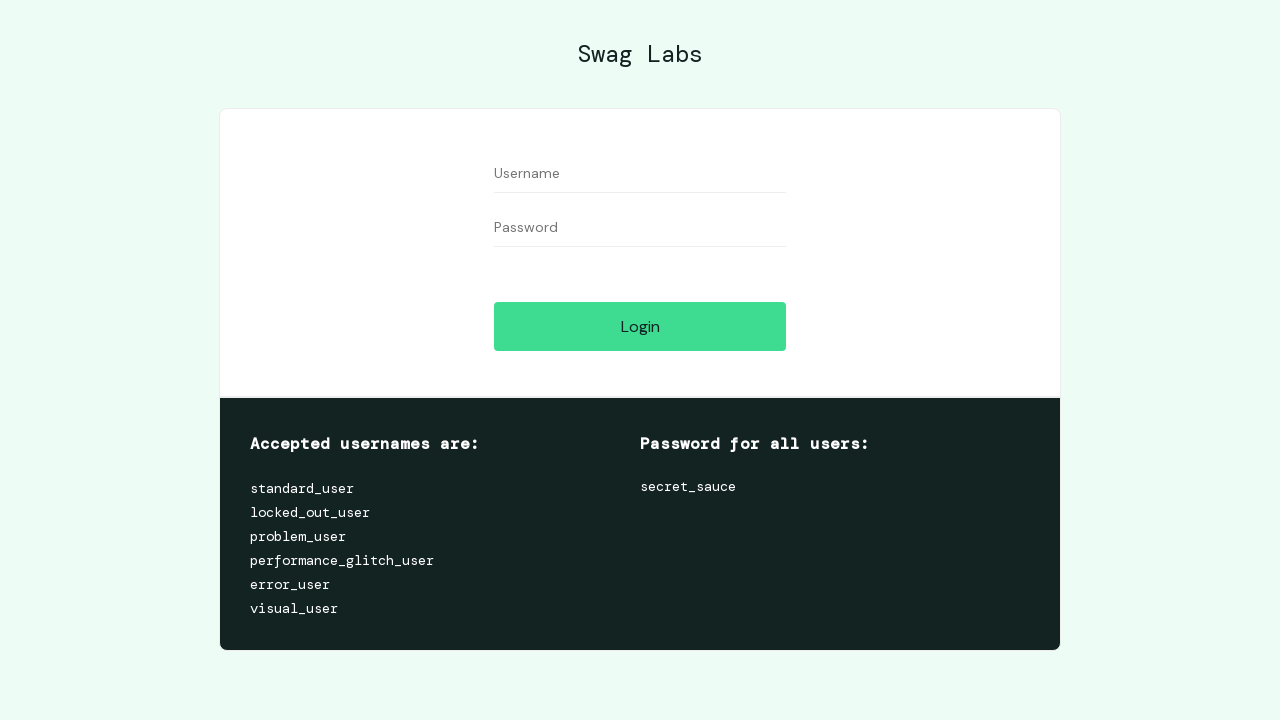

Filled username field with 'standard_user' on #user-name
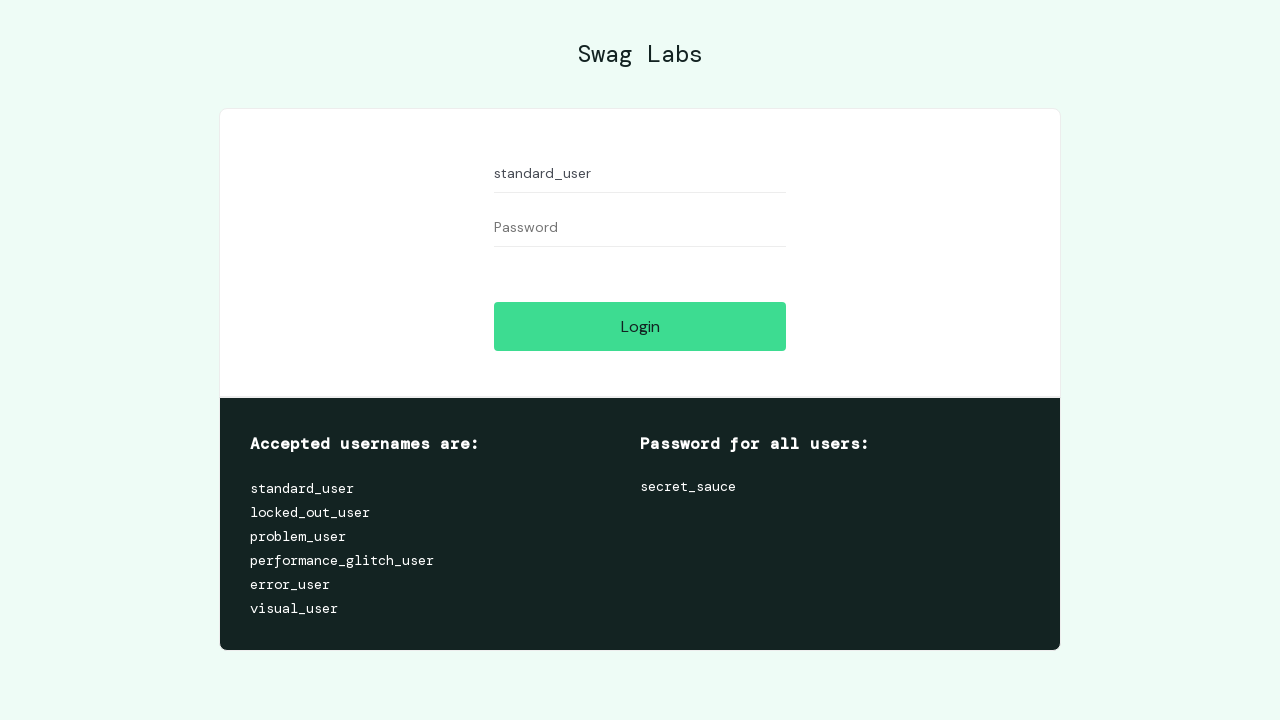

Filled password field with 'secret_sauce' on #password
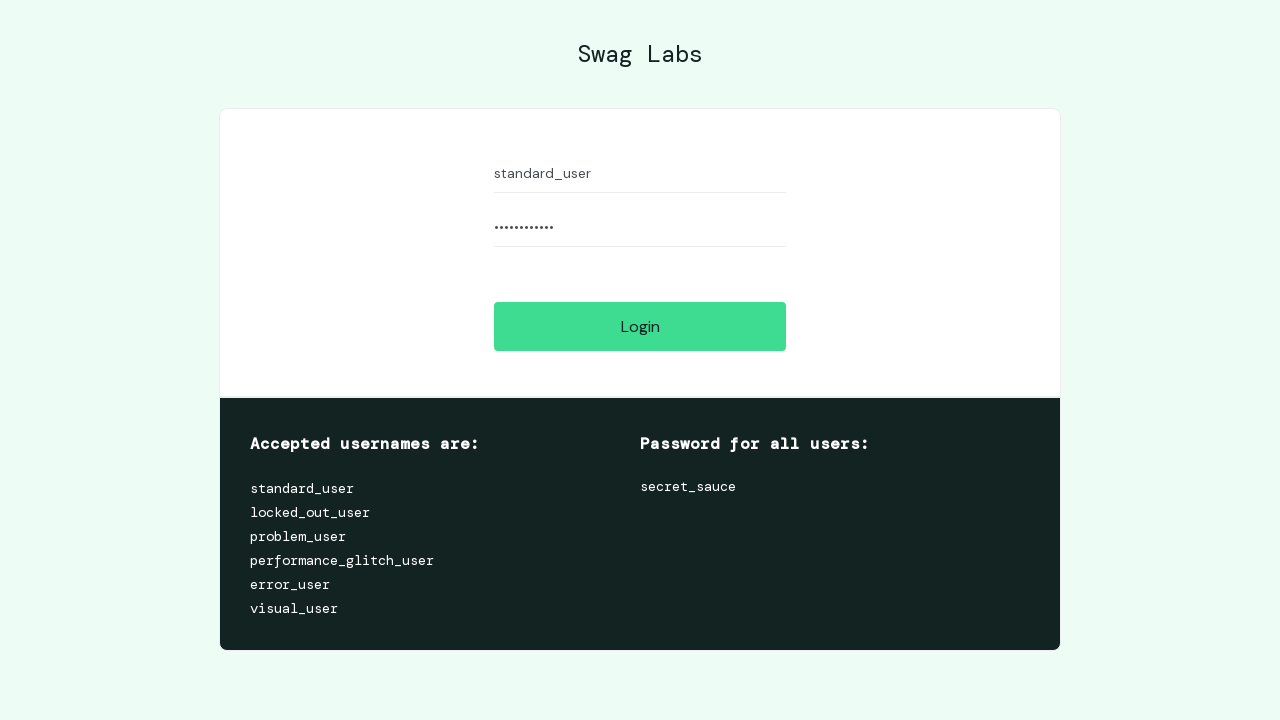

Cleared username field on #user-name
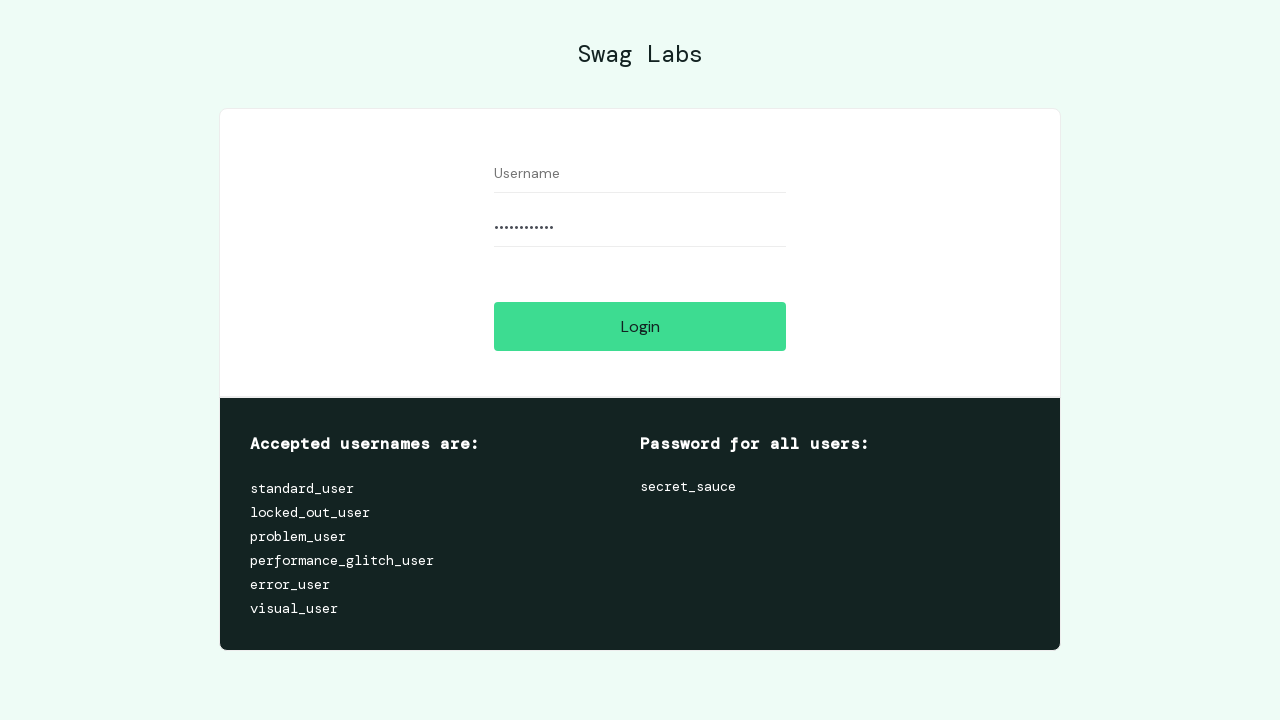

Cleared password field on #password
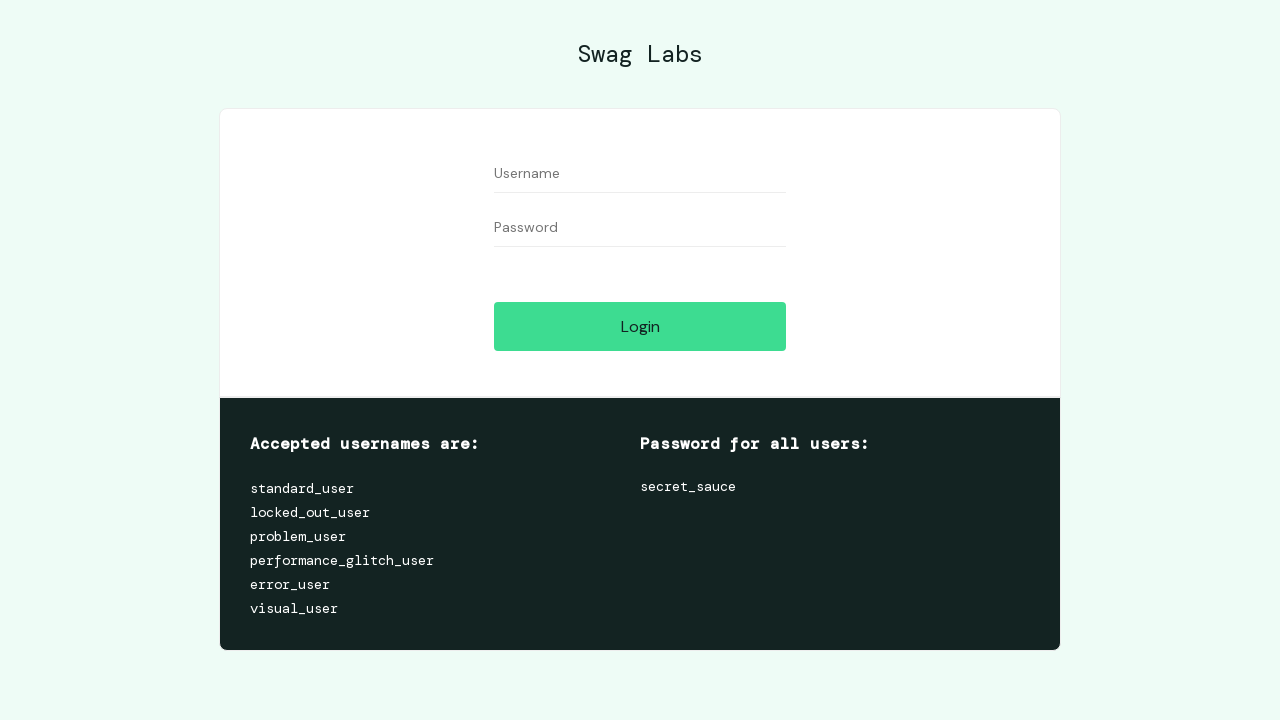

Retrieved class attribute from username field: input_error form_input
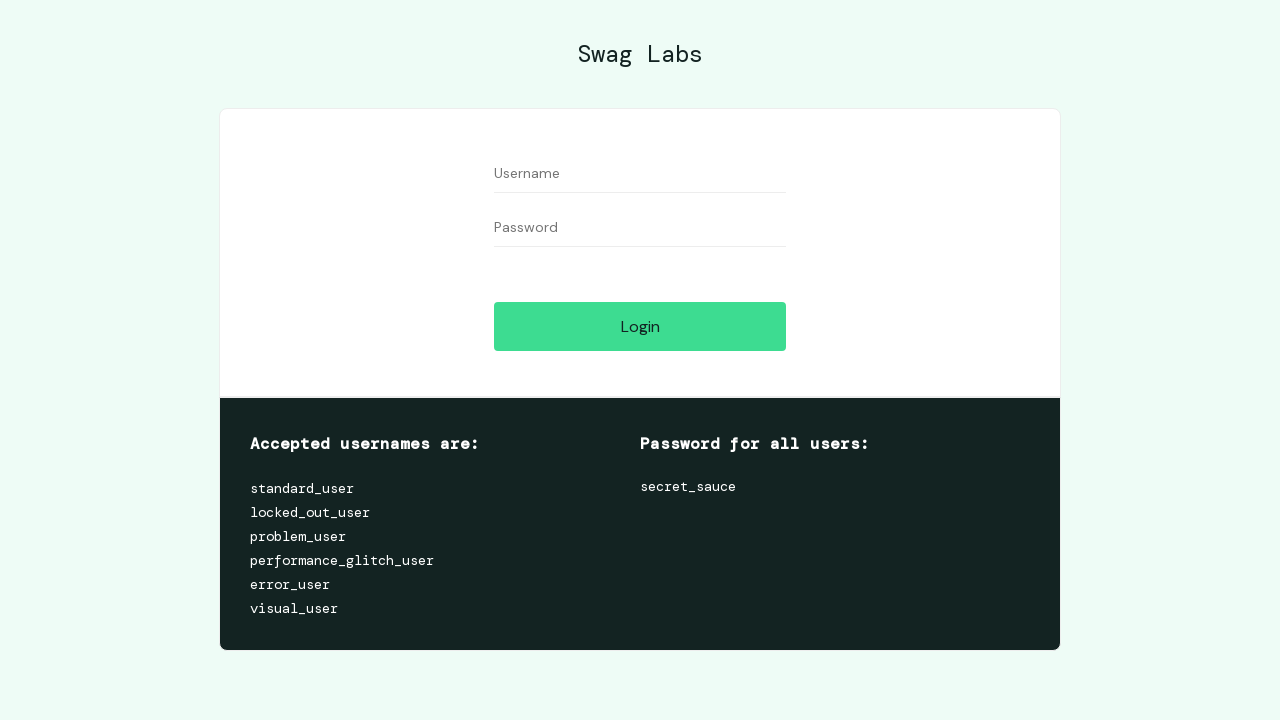

Retrieved tag name from username field: input
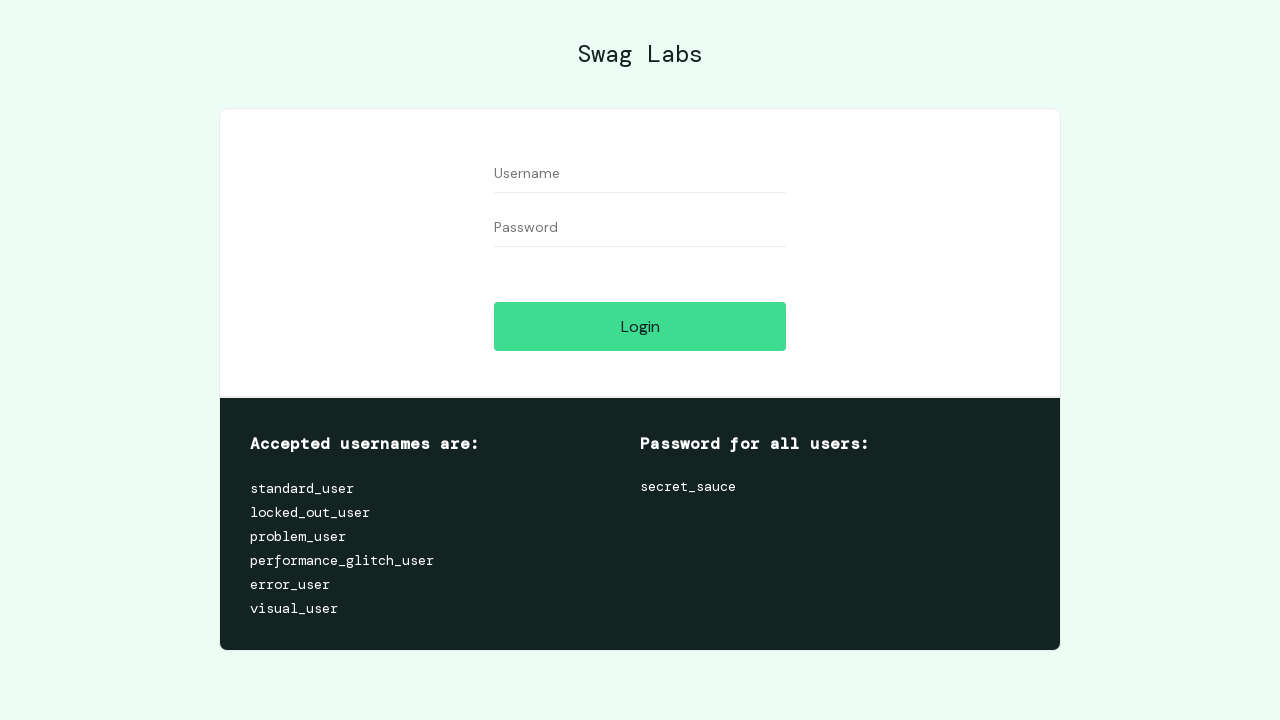

Retrieved login credentials text: Accepted usernames are:standard_userlocked_out_userproblem_userperformance_glitch_usererror_uservisual_user
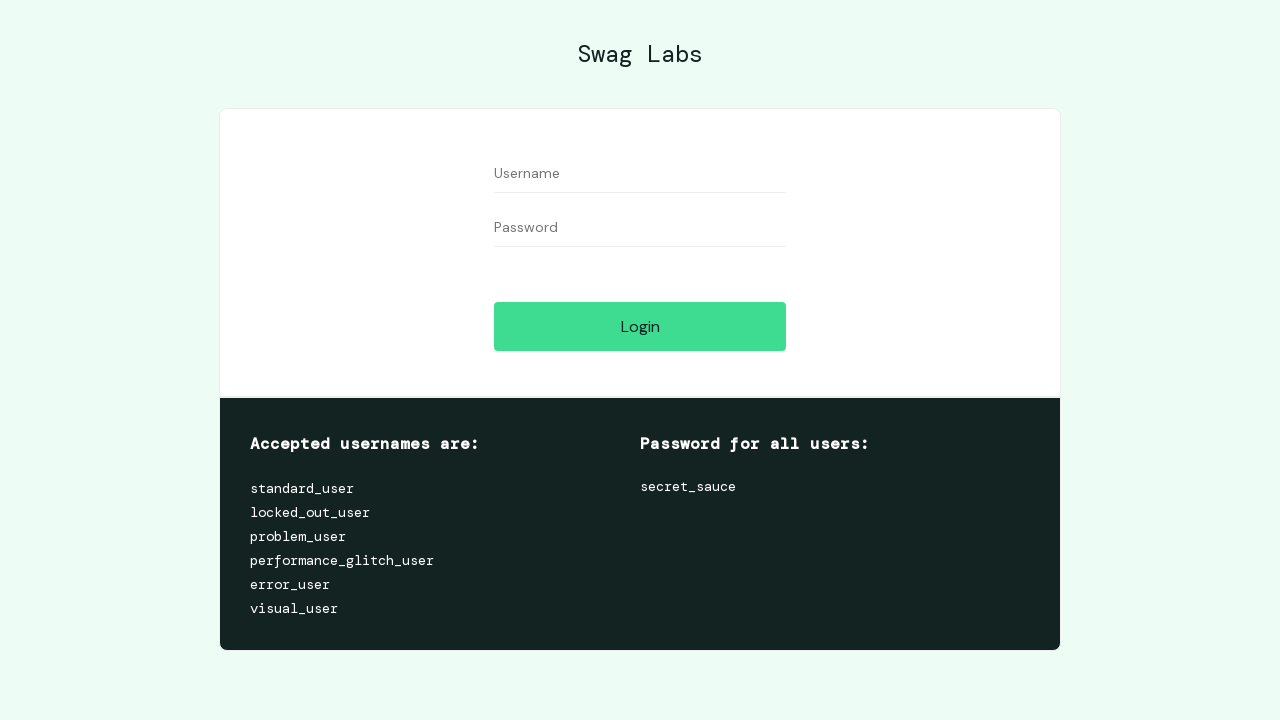

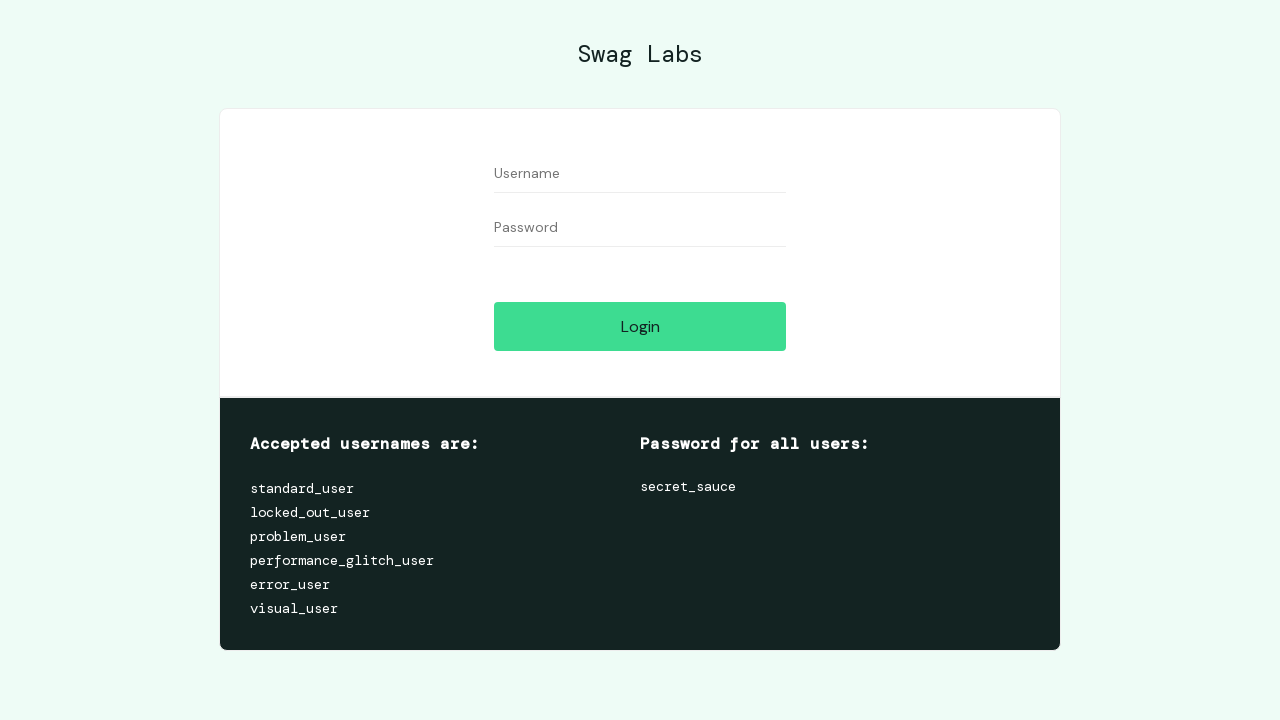